Tests frame handling functionality by switching between different frames, clicking buttons within frames, and counting the total number of frames on the page

Starting URL: https://www.leafground.com/frame.xhtml

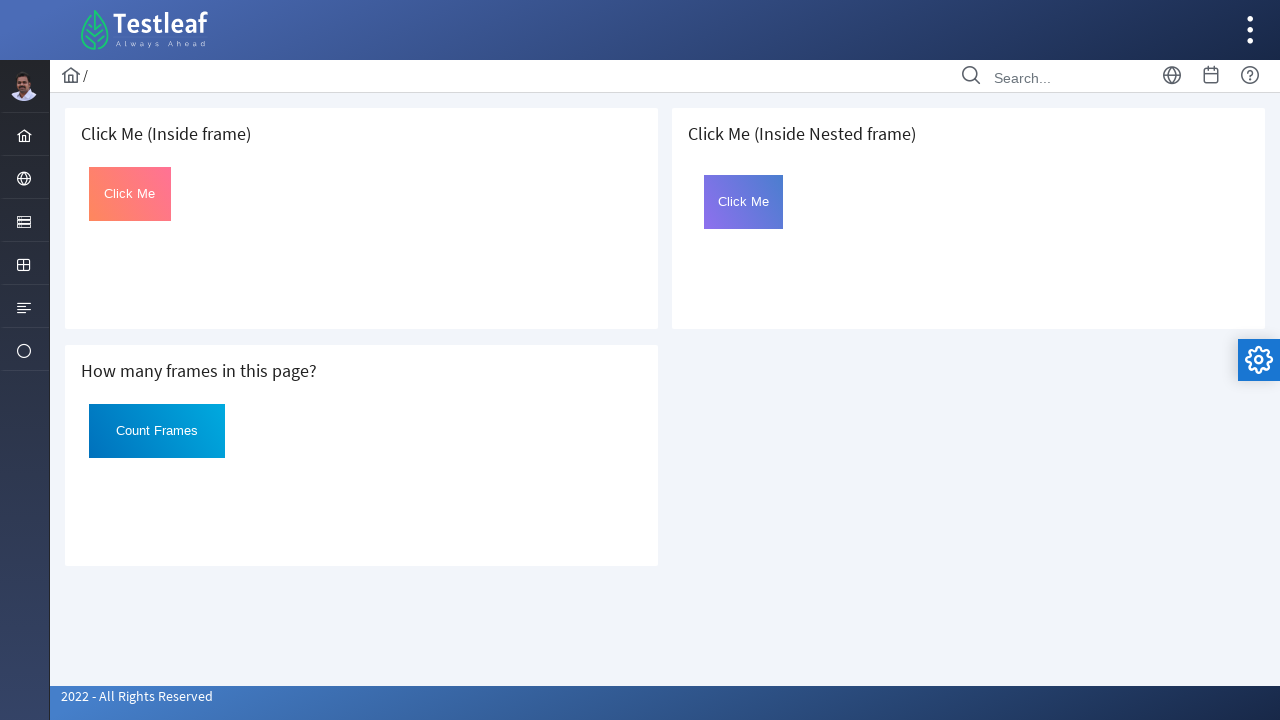

Switched to first frame and clicked the button at (130, 194) on iframe >> nth=0 >> internal:control=enter-frame >> #Click
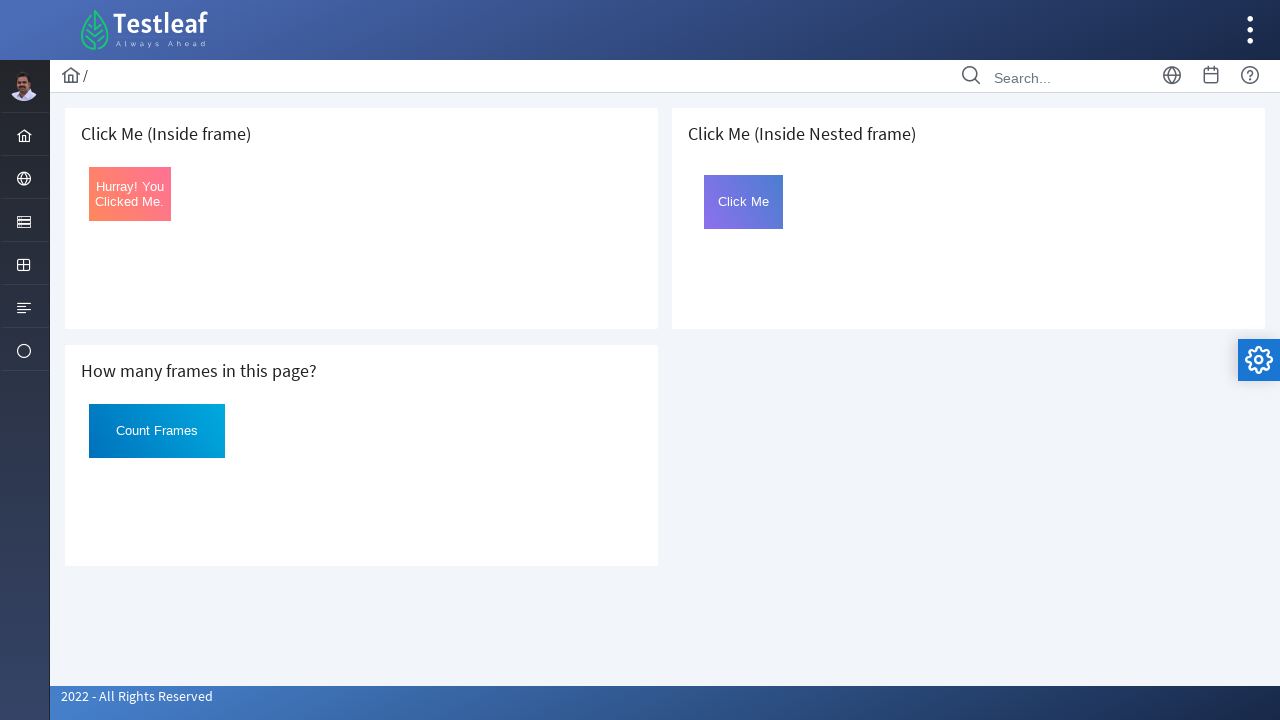

Verified button text changed to 'Hurray! You Clicked Me.' in first frame
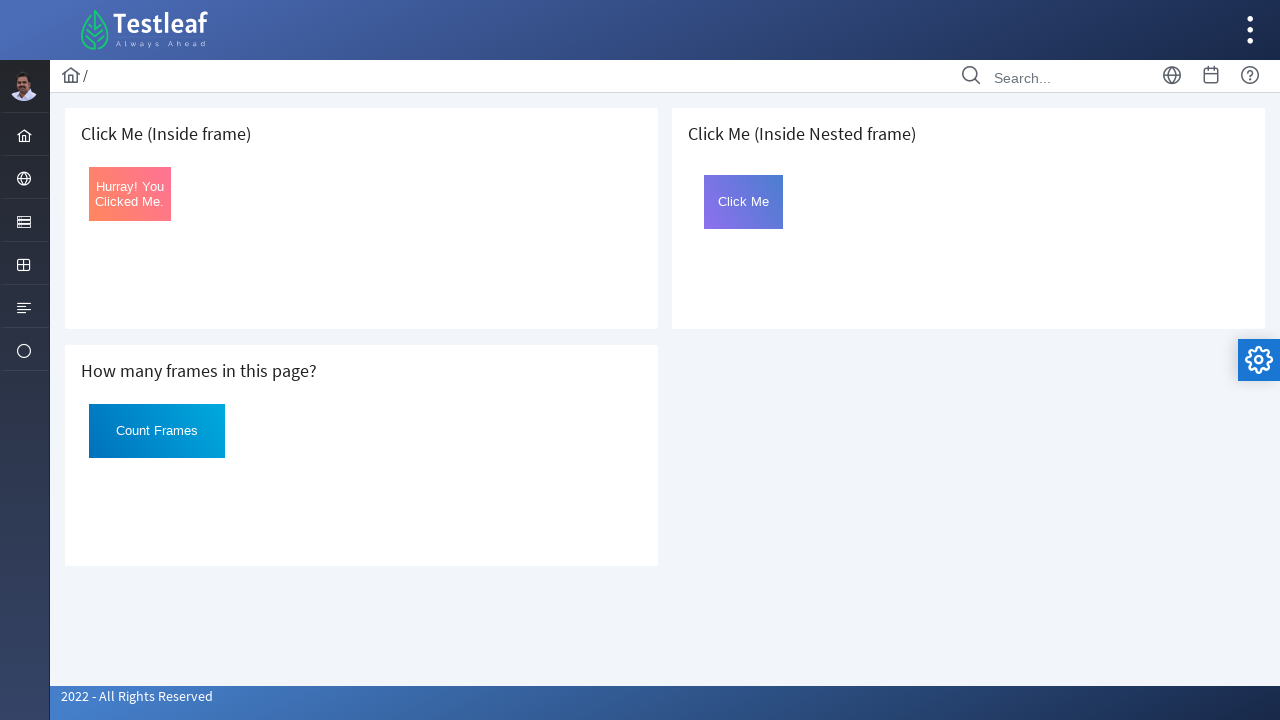

Switched to nested frame within third frame and clicked the button at (744, 202) on iframe >> nth=2 >> internal:control=enter-frame >> iframe >> internal:control=en
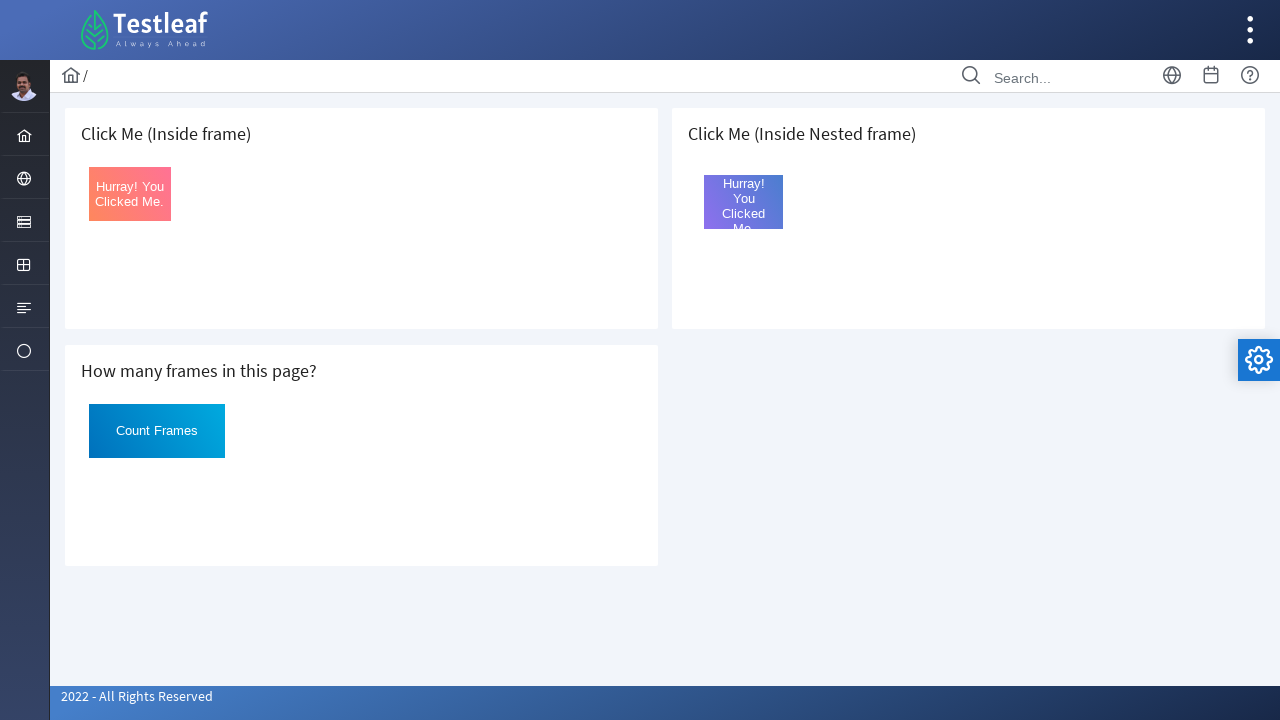

Verified button text changed to 'Hurray! You Clicked Me.' in nested frame
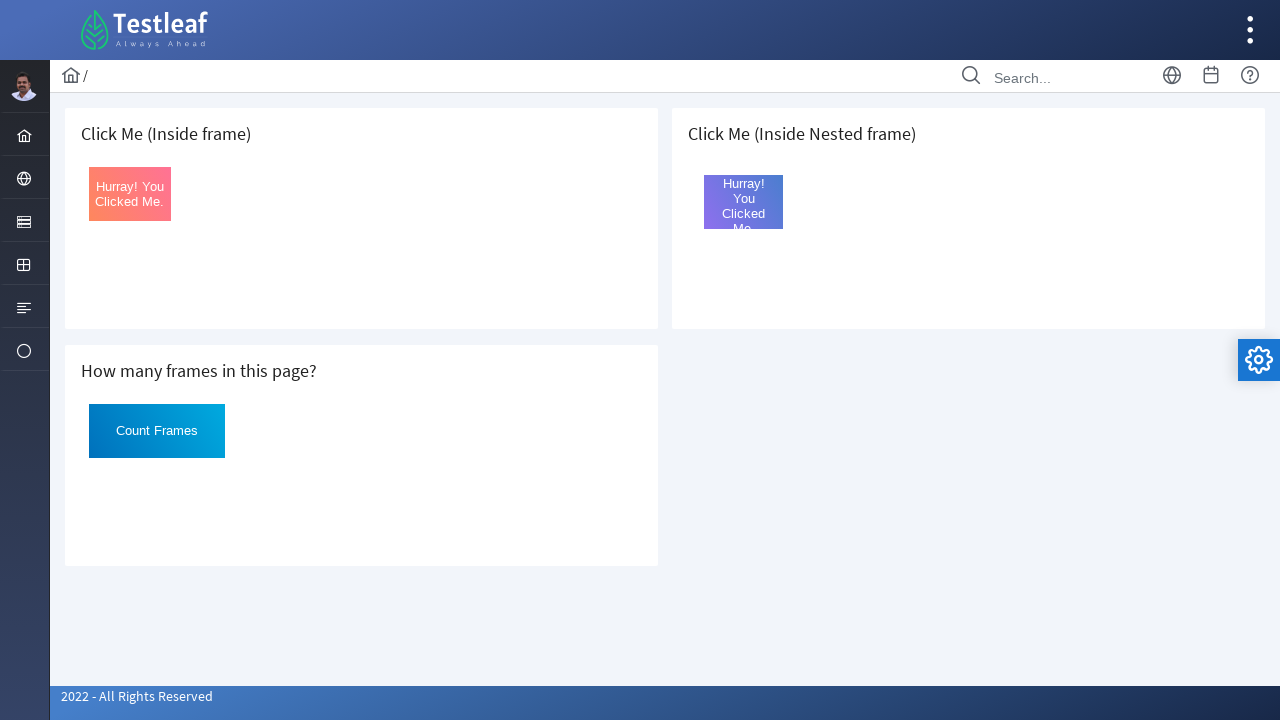

Switched to second frame and clicked 'Count Frames' button at (157, 431) on iframe >> nth=1 >> internal:control=enter-frame >> xpath=//button[text()='Count 
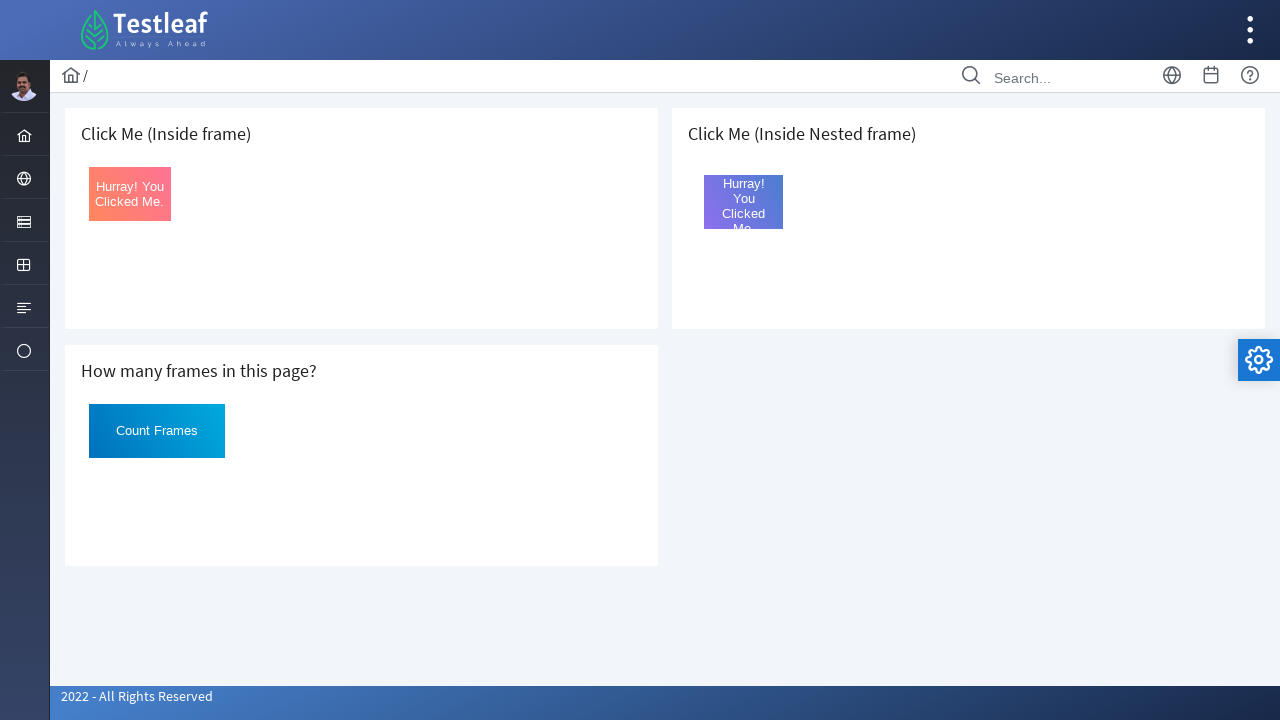

Counted total frames on the page: 3 frames
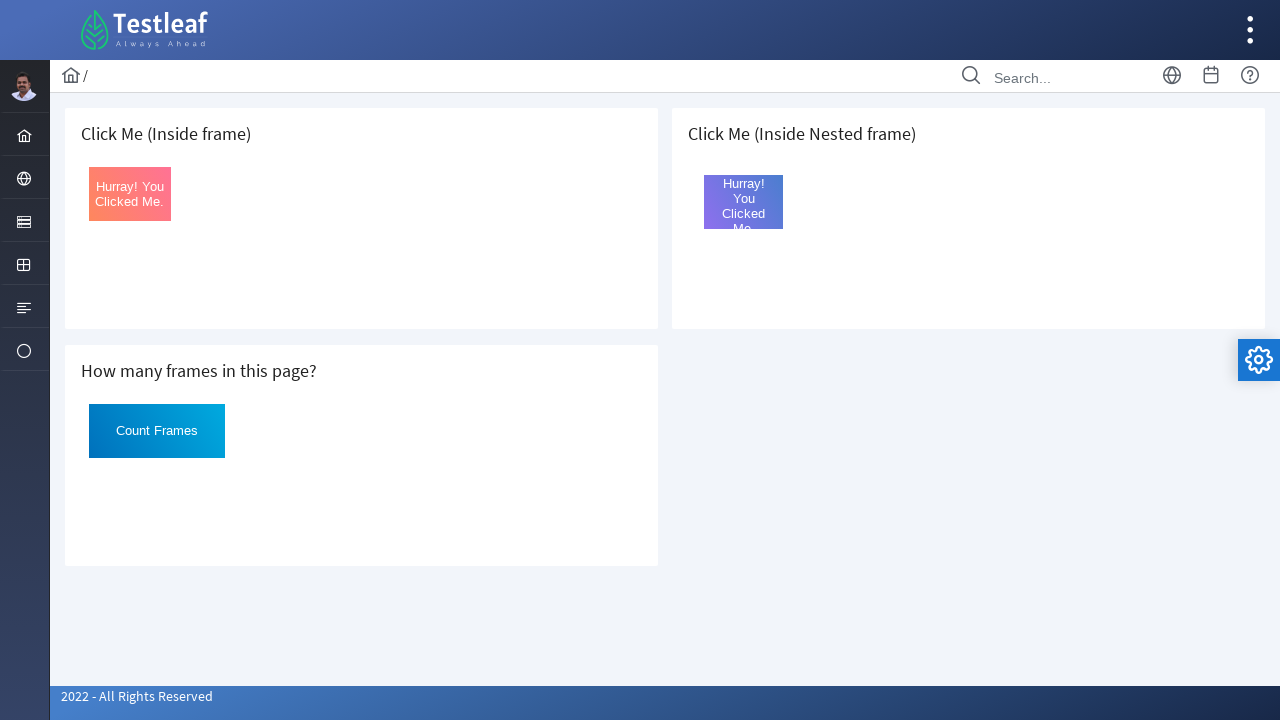

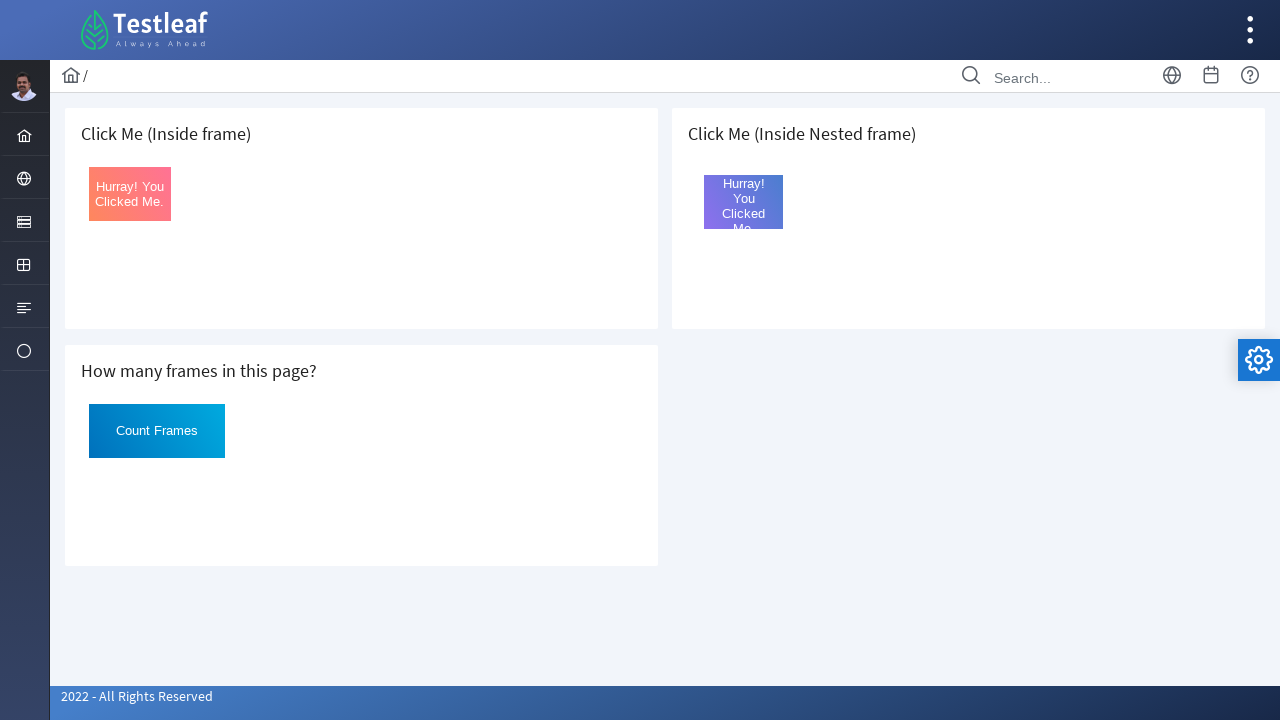